Tests dynamic controls functionality by clicking a checkbox, removing it via button click, then enabling a disabled text input field and verifying the state changes through message displays.

Starting URL: http://the-internet.herokuapp.com/dynamic_controls

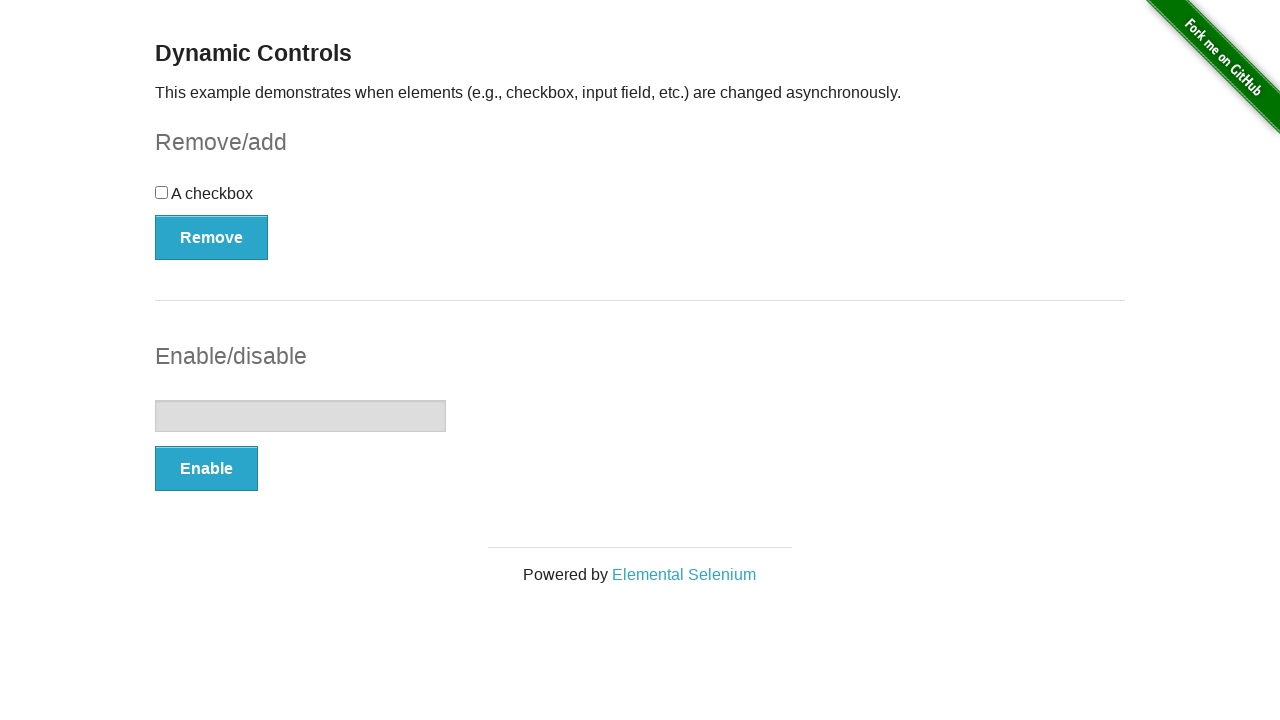

Clicked the checkbox element at (162, 192) on input[type='checkbox']
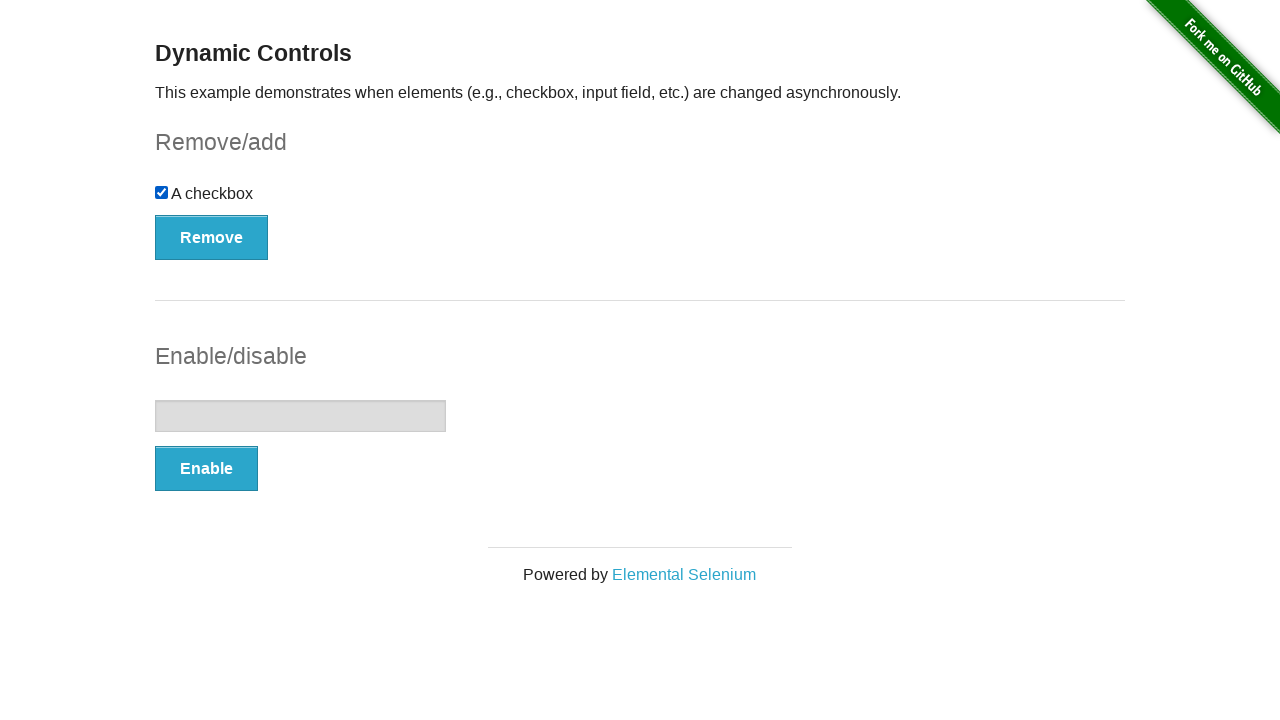

Clicked the Remove button to remove the checkbox at (212, 237) on xpath=//button[@onclick='swapCheckbox()']
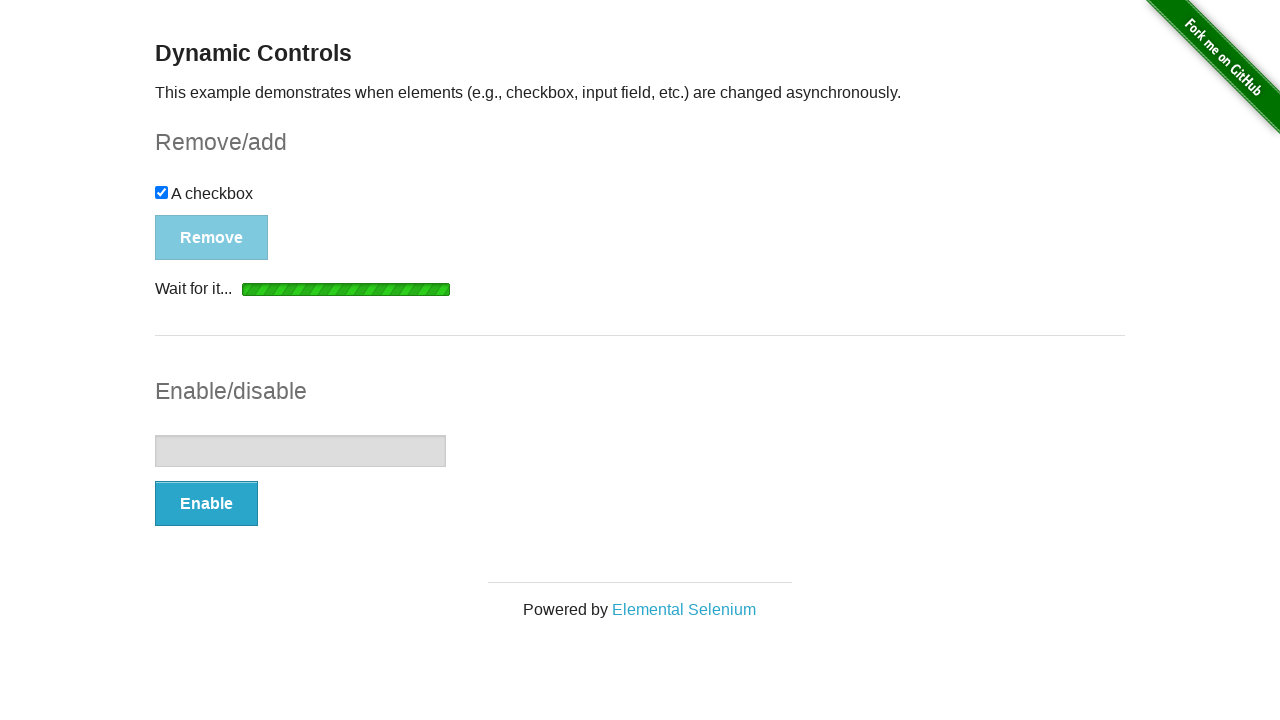

Waited for the removal message to appear
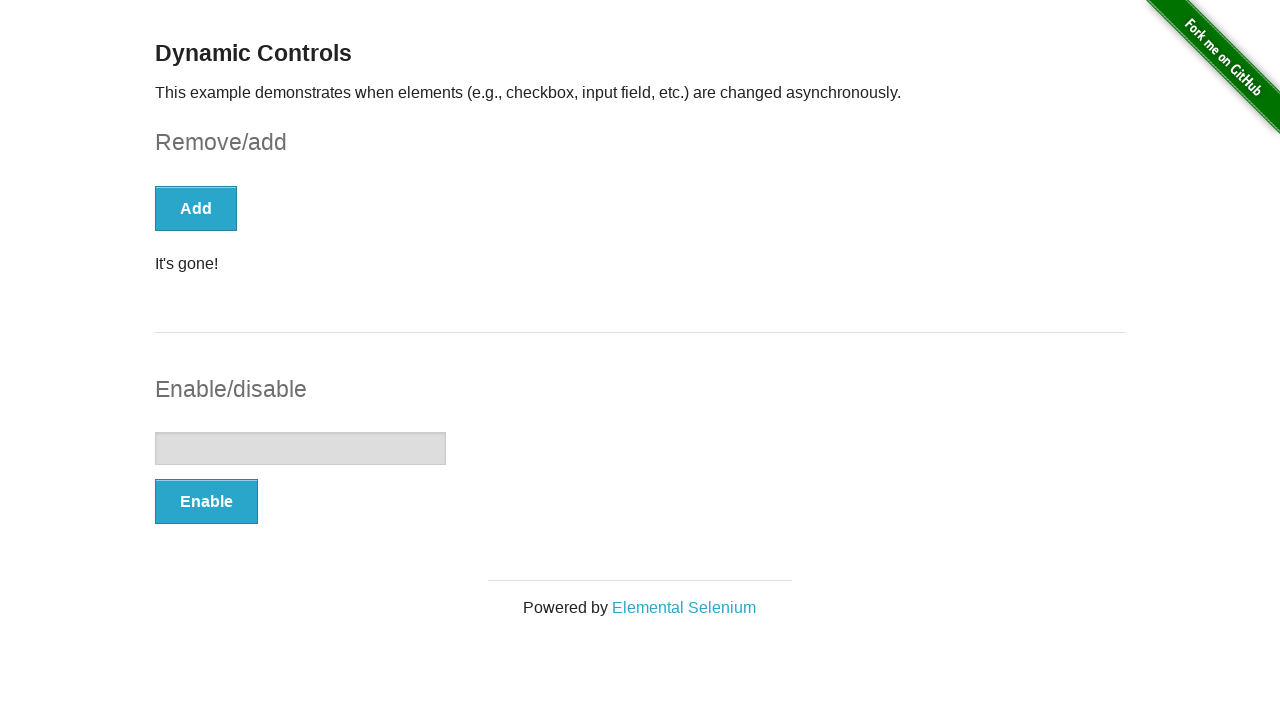

Verified message text displays 'It's gone!'
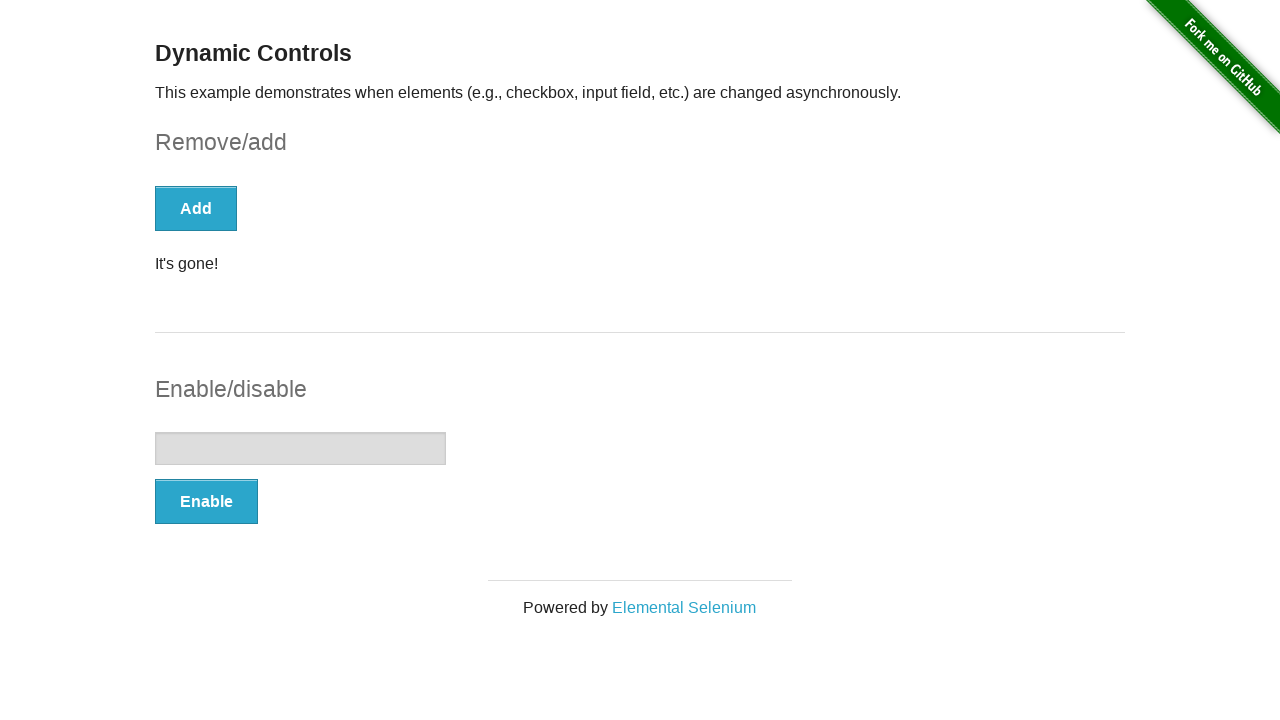

Verified checkbox element is no longer present in the DOM
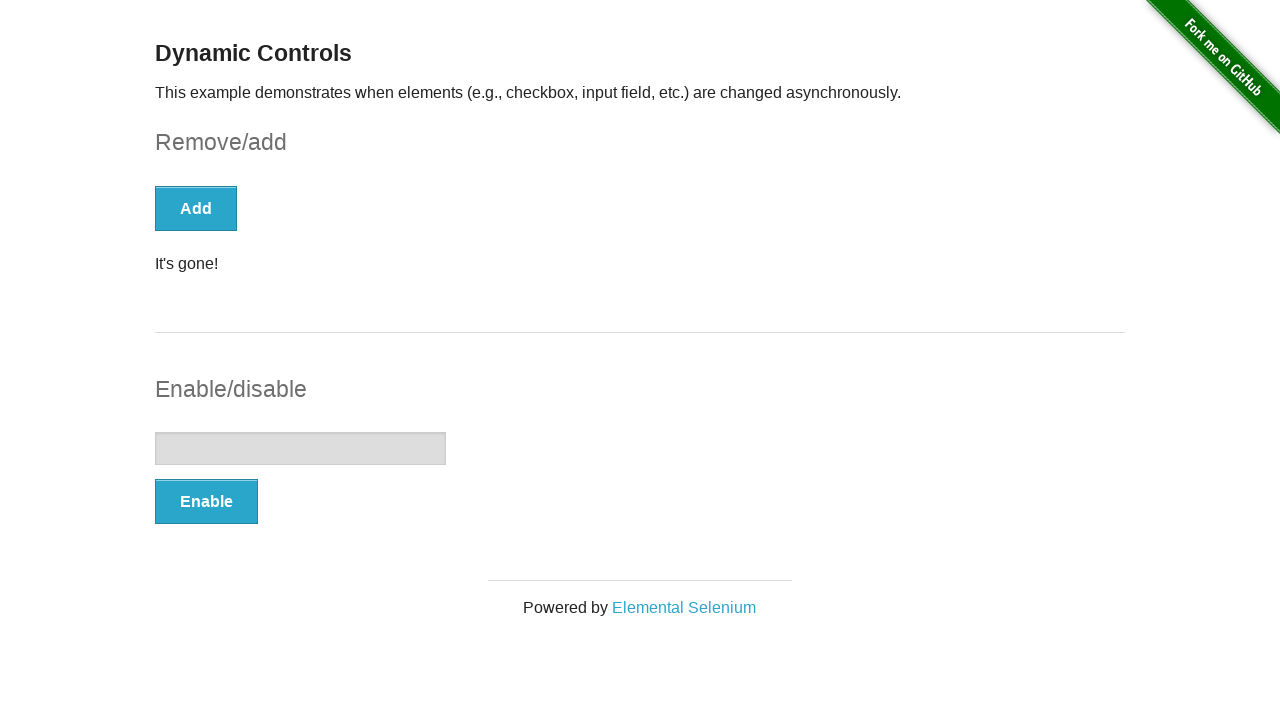

Verified text input field is initially disabled
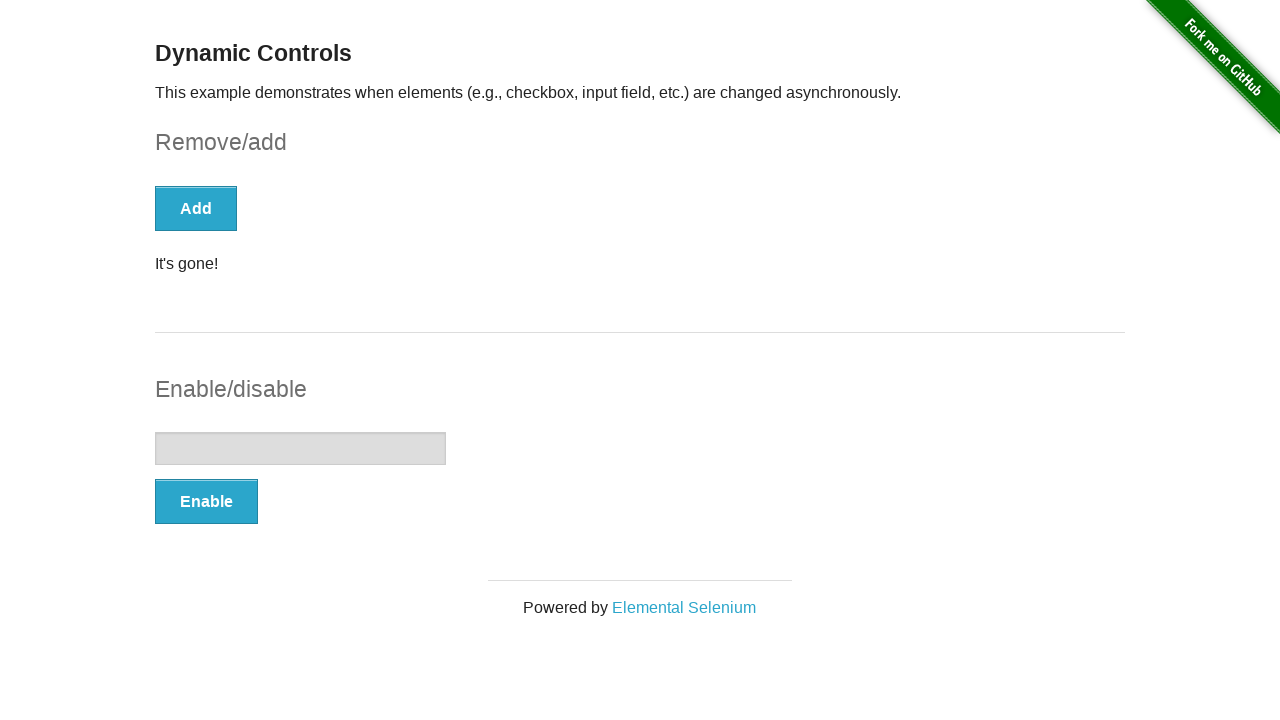

Clicked the Enable button to enable the text input at (206, 501) on xpath=//button[@onclick='swapInput()']
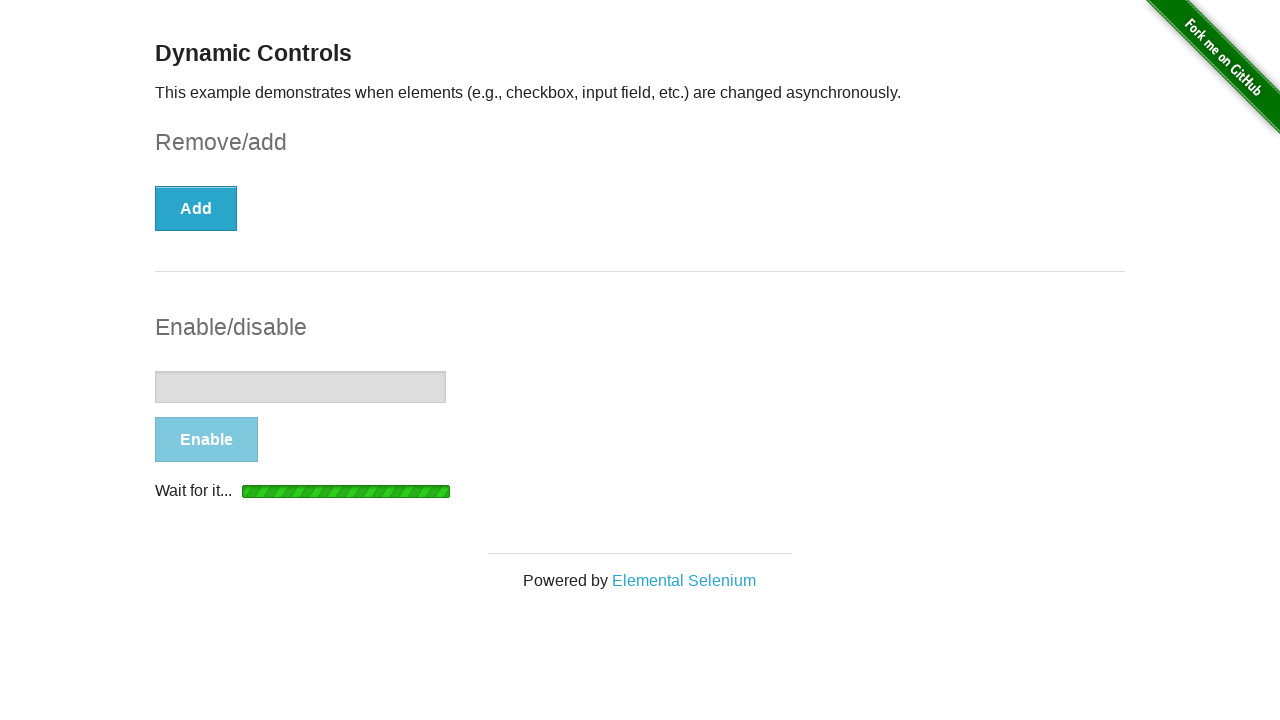

Waited for the enable message to appear
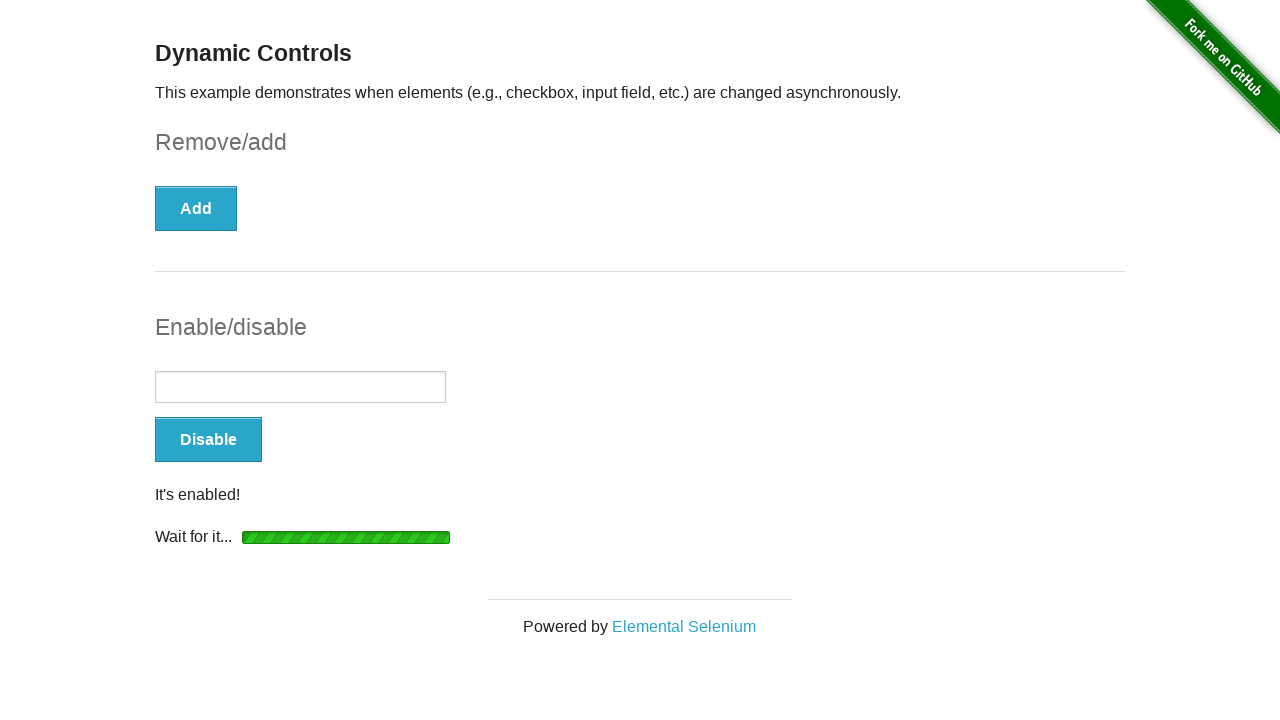

Verified message text displays 'It's enabled!'
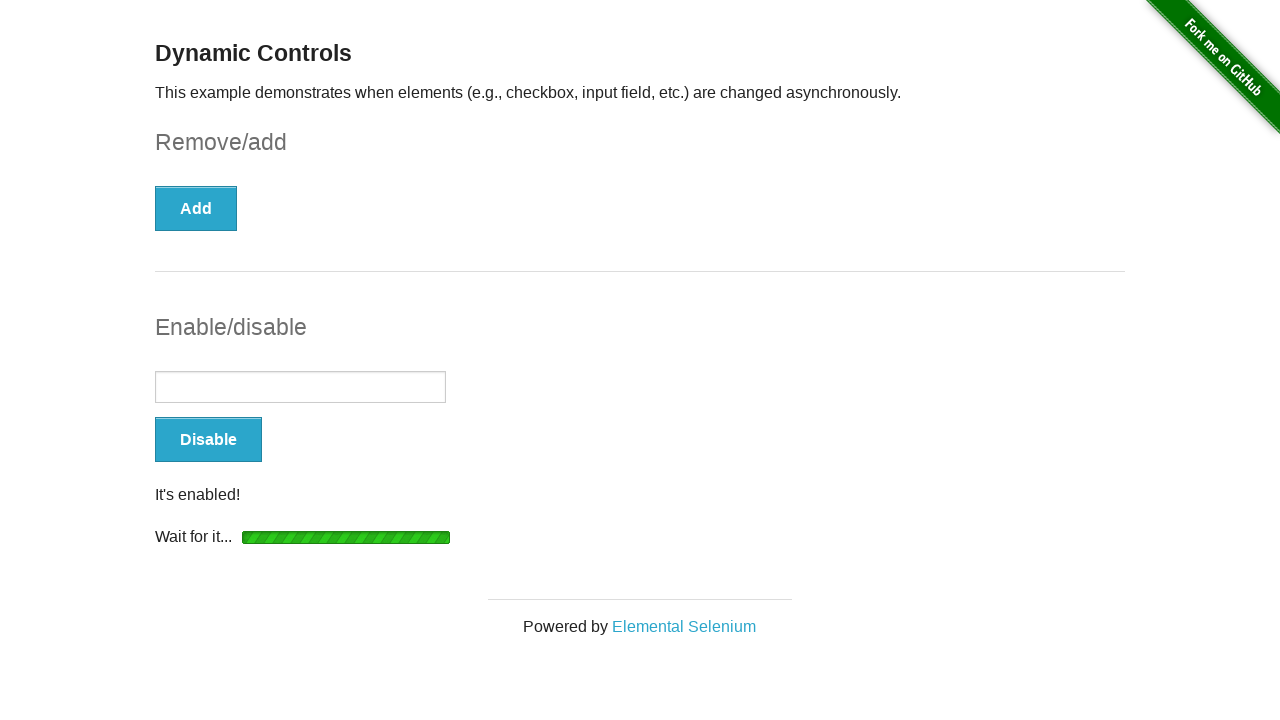

Verified text input field is now enabled
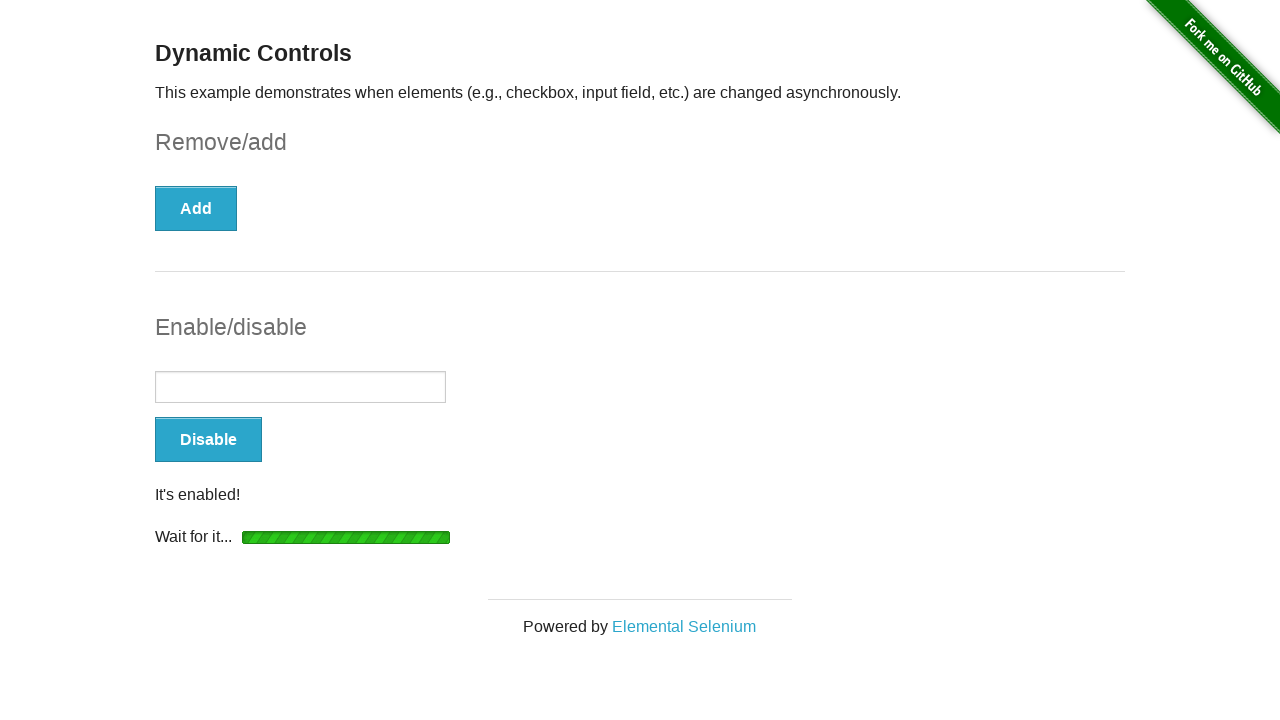

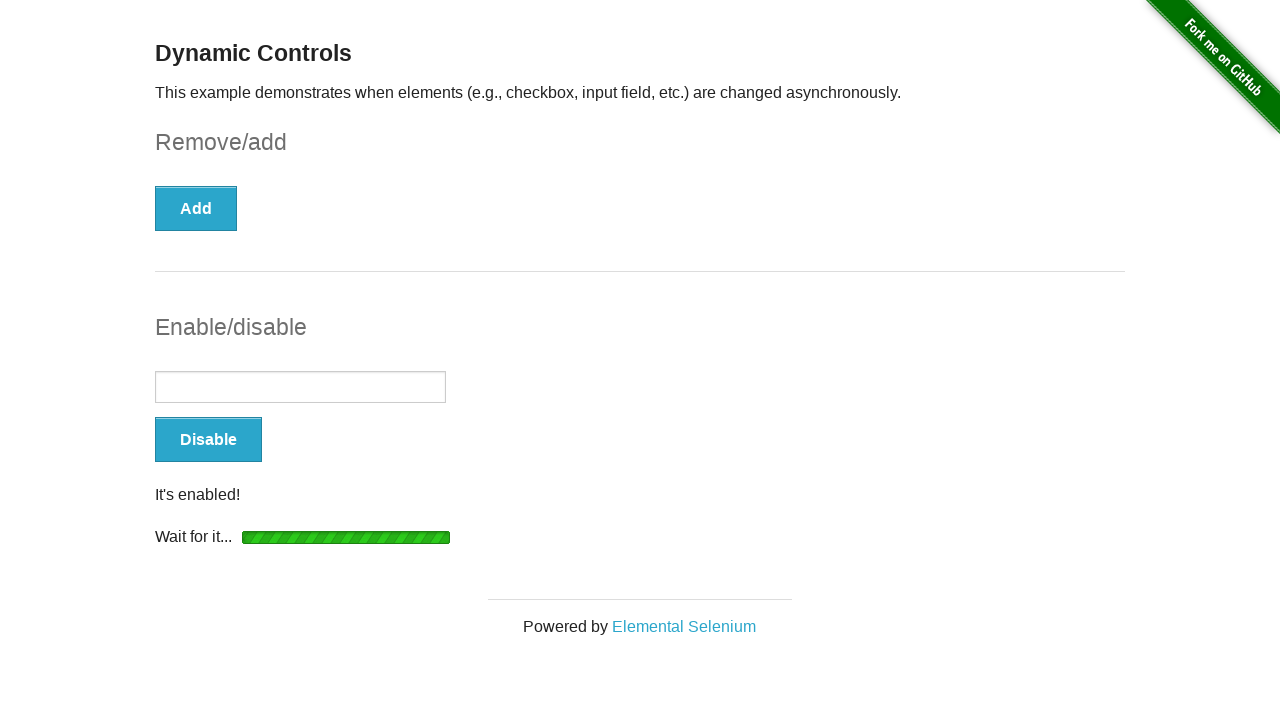